Tests window/tab switching functionality by clicking a button that opens a new tab, switching to the new tab, and then switching back to the original window

Starting URL: https://formy-project.herokuapp.com/switch-window

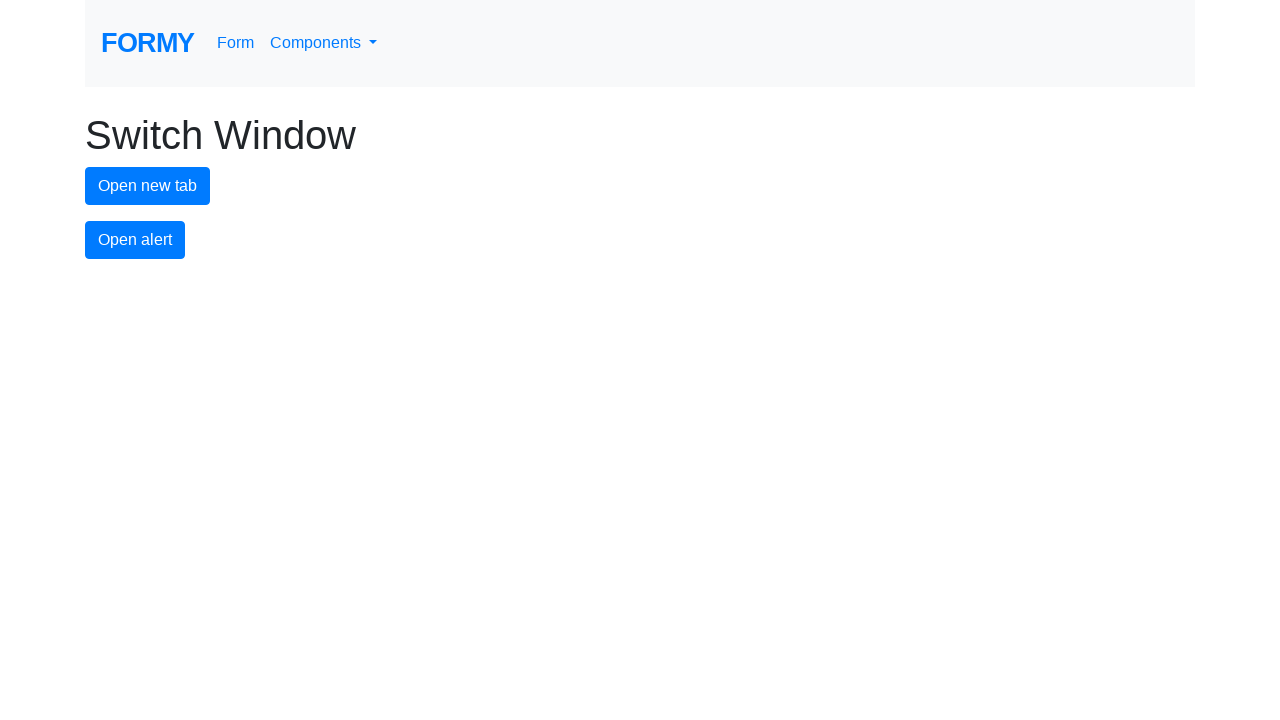

Clicked new tab button to open a new tab at (148, 186) on #new-tab-button
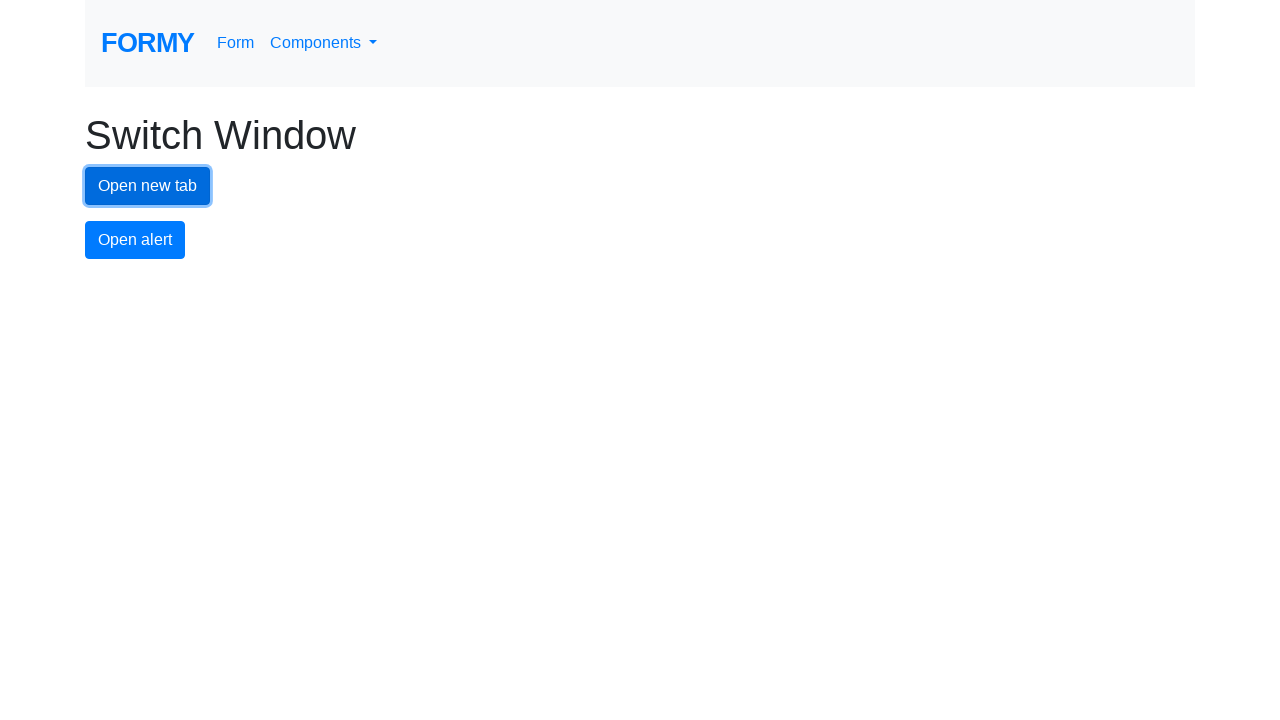

New tab opened and captured at (148, 186) on #new-tab-button
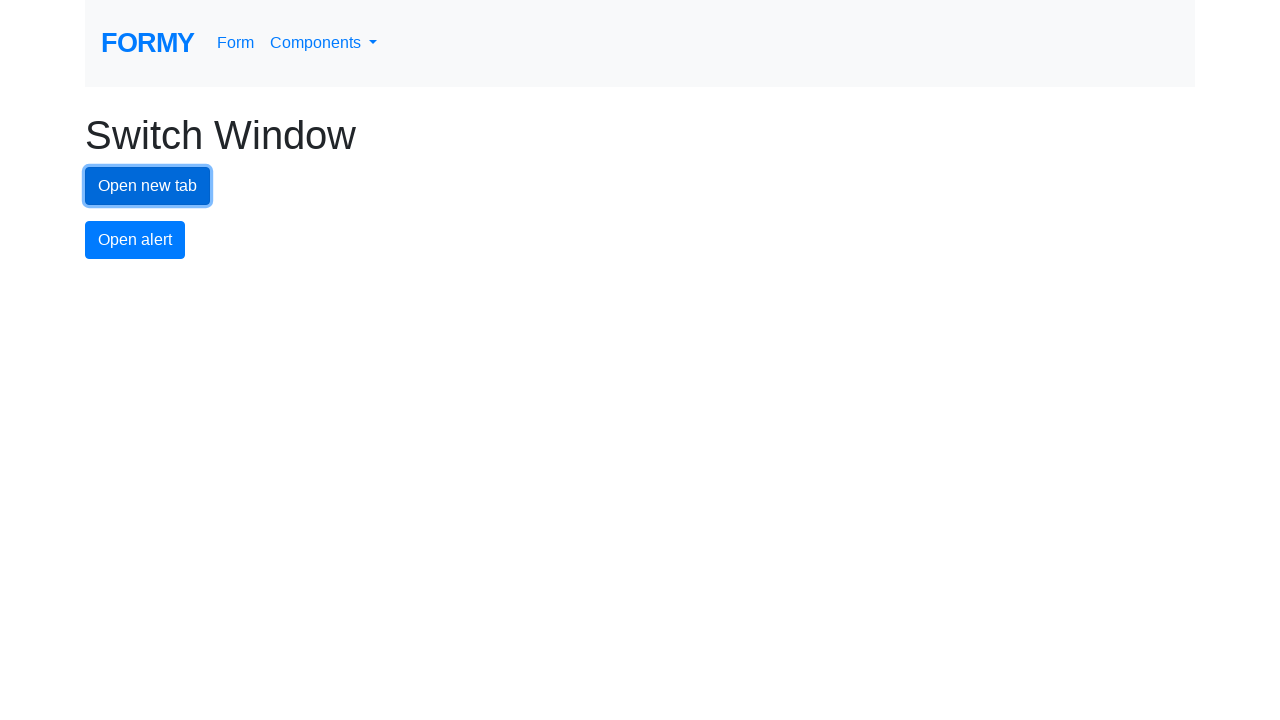

New tab page loaded completely
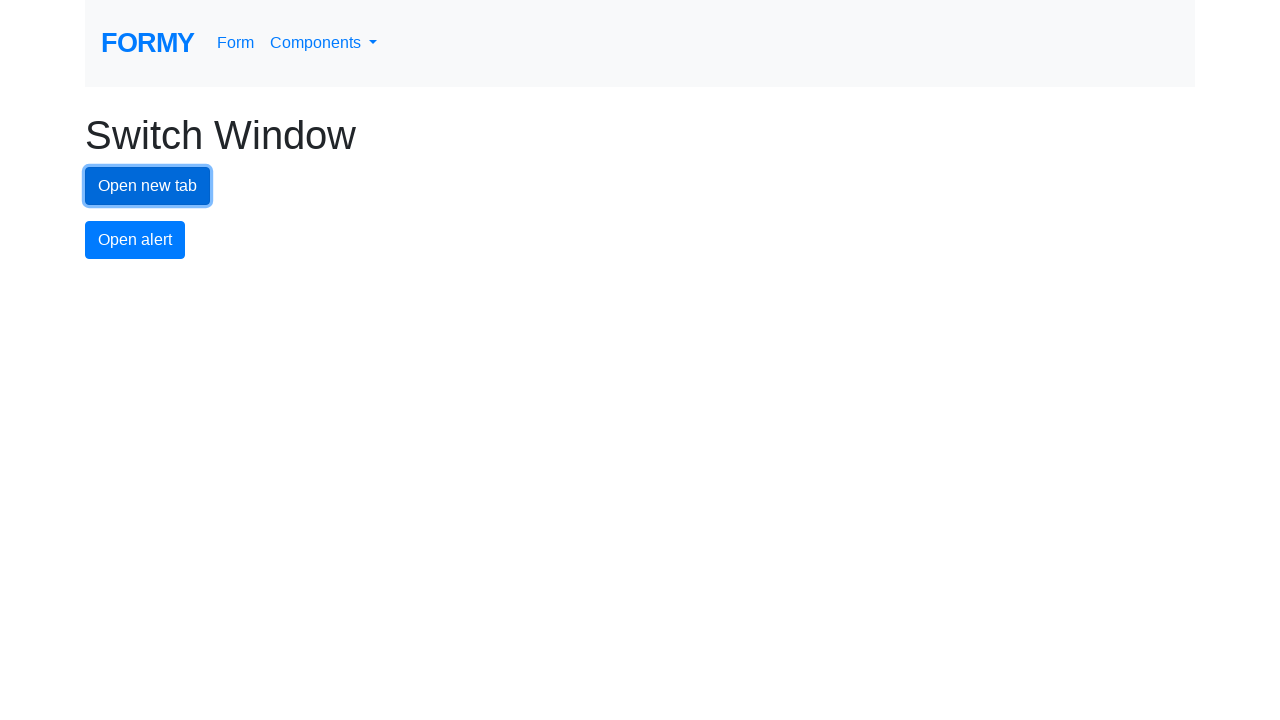

Switched back to original window/tab
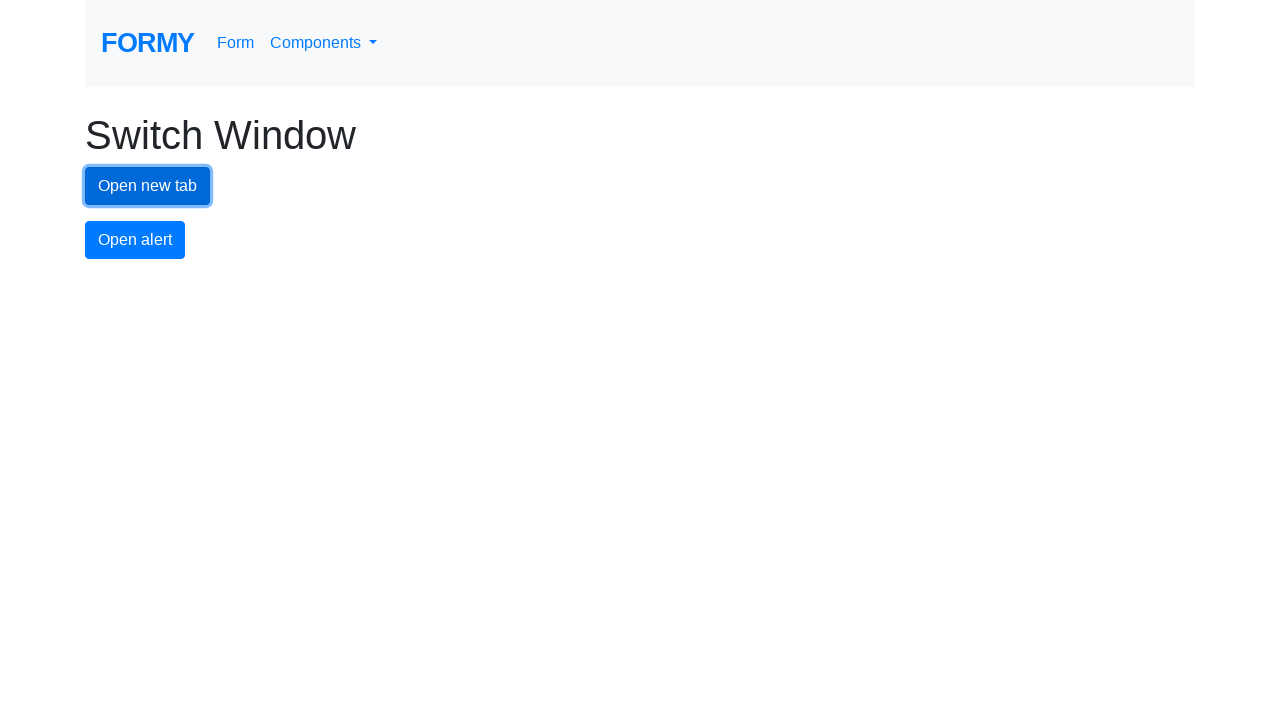

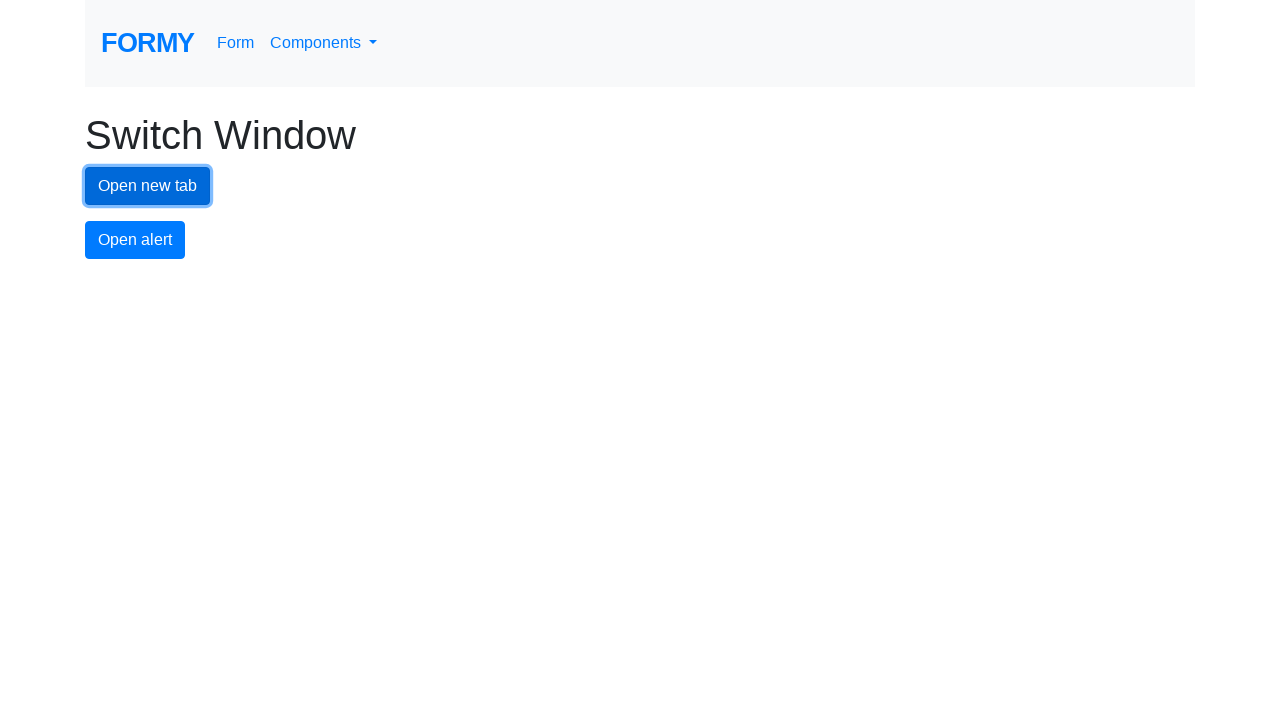